Tests a dropdown-style date picker by clicking the input field, selecting a month from dropdown, selecting a year from dropdown, and clicking on a specific day.

Starting URL: https://demo.automationtesting.in/Datepicker.html

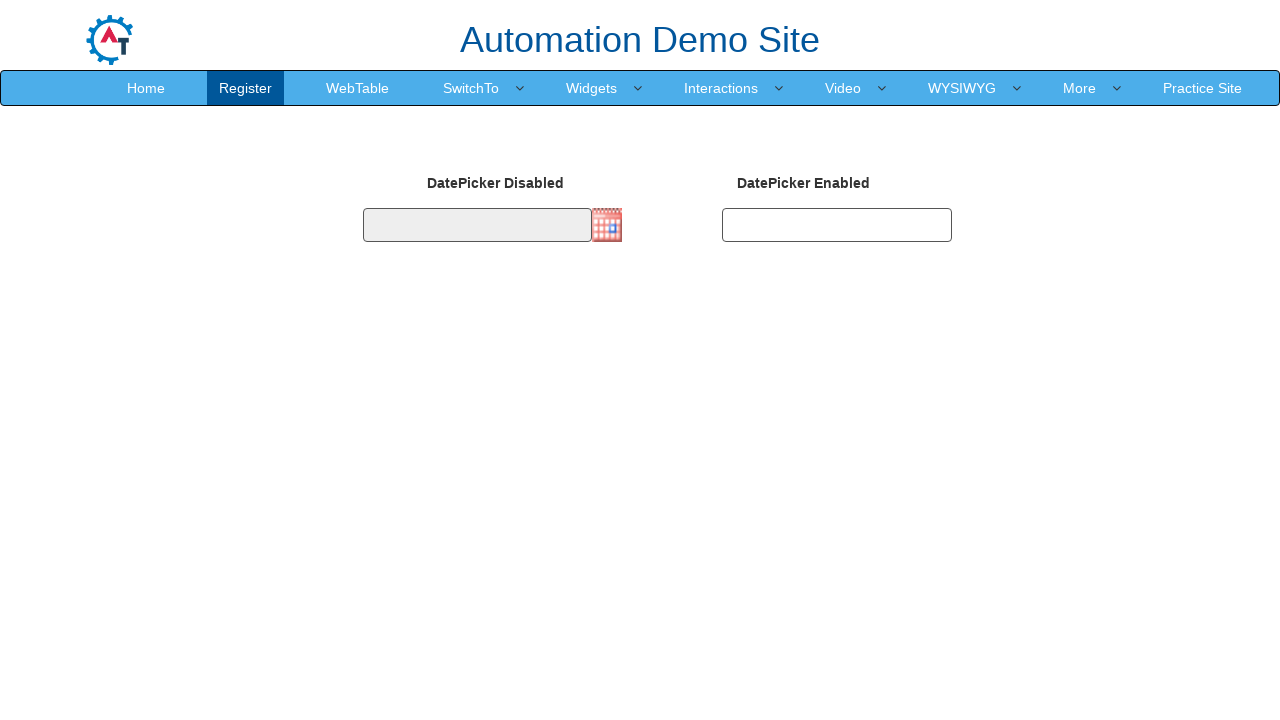

Clicked on date picker input to open calendar at (837, 225) on #datepicker2
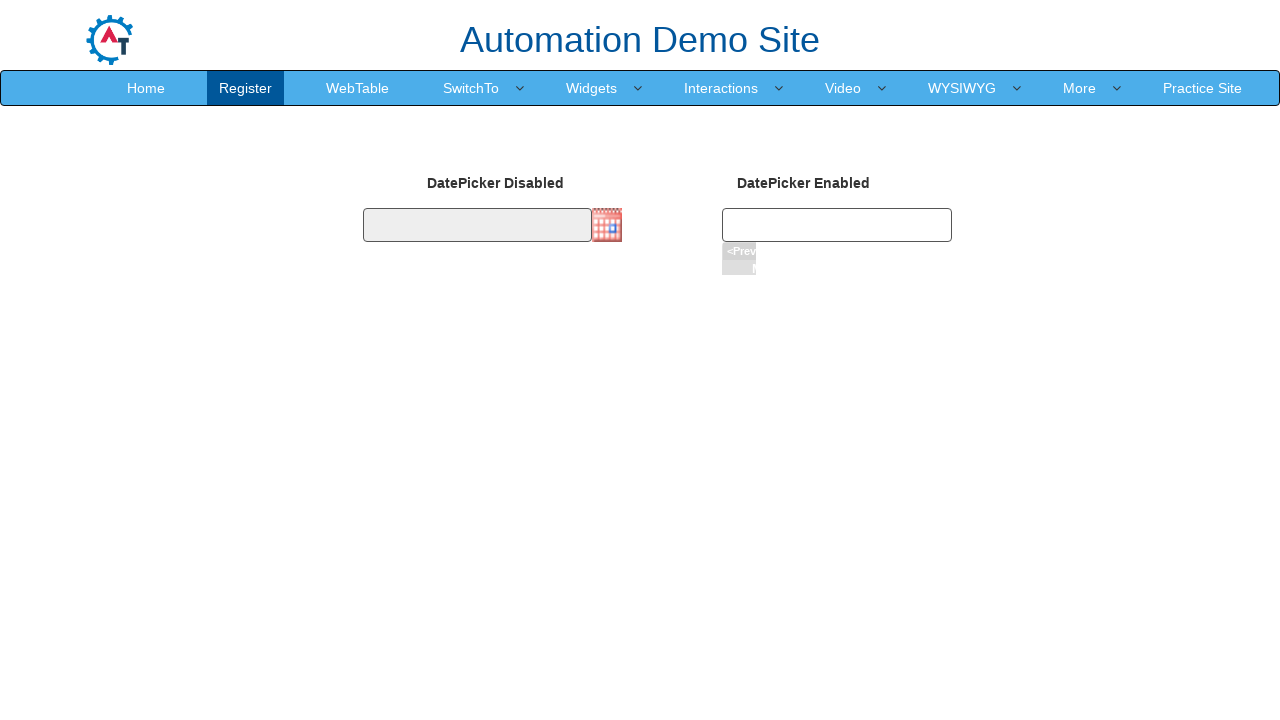

Selected month from dropdown (November) on (//select[@class='datepick-month-year'])[1]
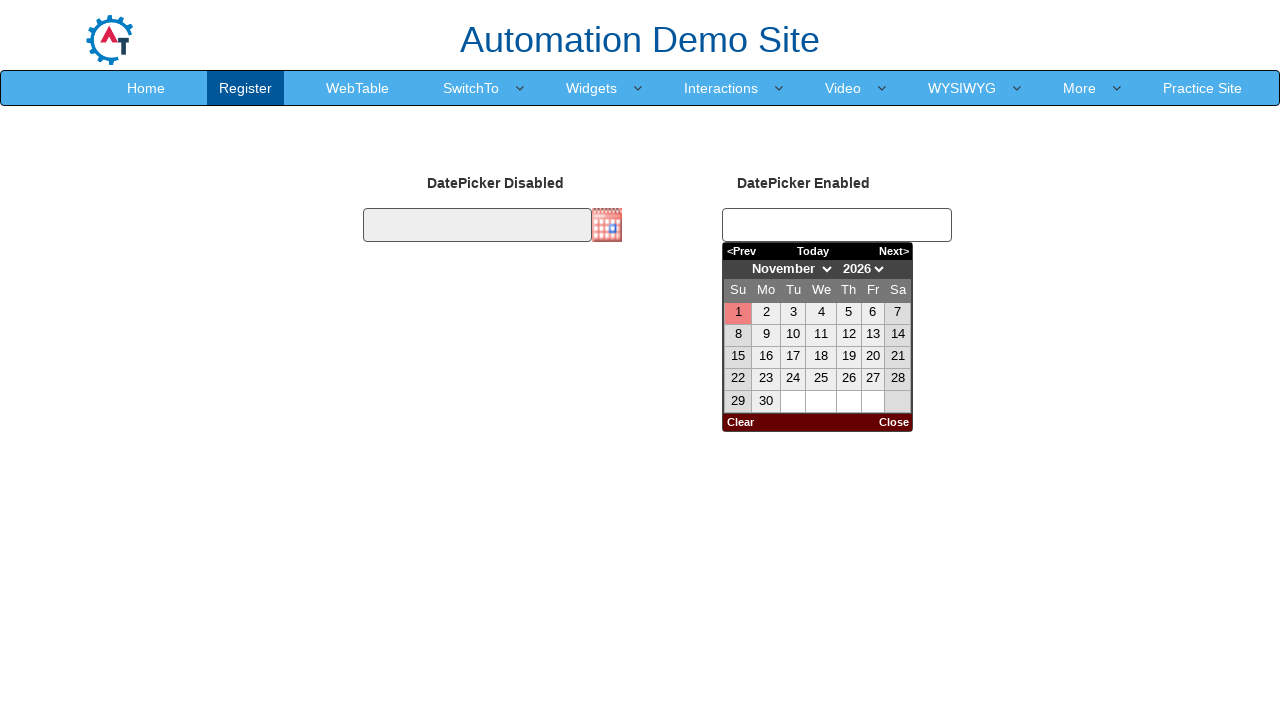

Selected year from dropdown (2025) on (//select[@class='datepick-month-year'])[2]
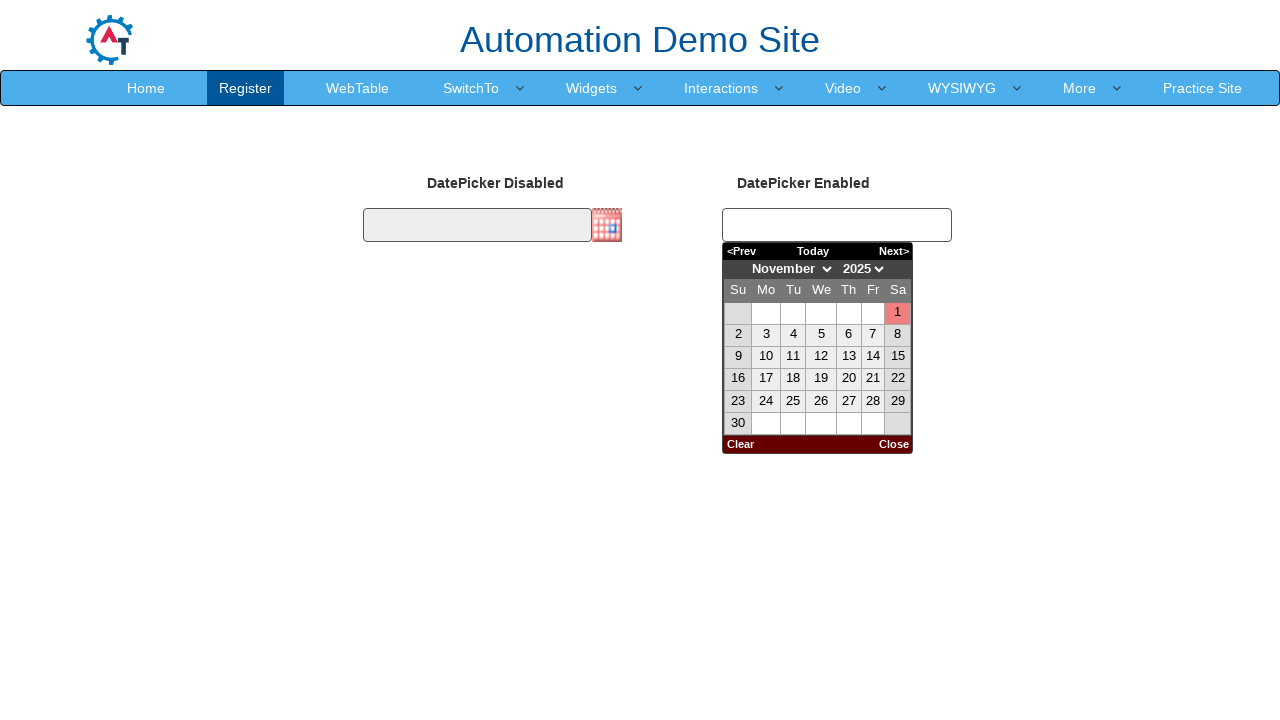

Clicked on day 20 in the calendar at (849, 379) on xpath=//*[@class='datepick-month']//td >> nth=25
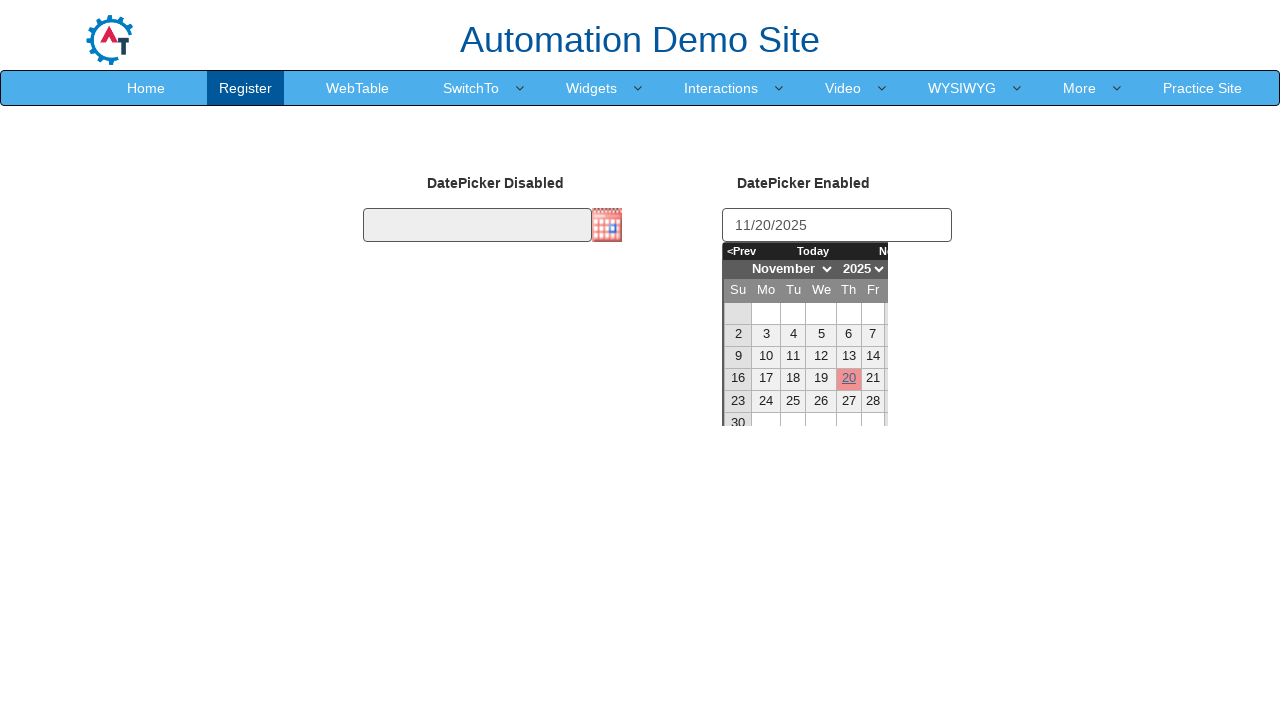

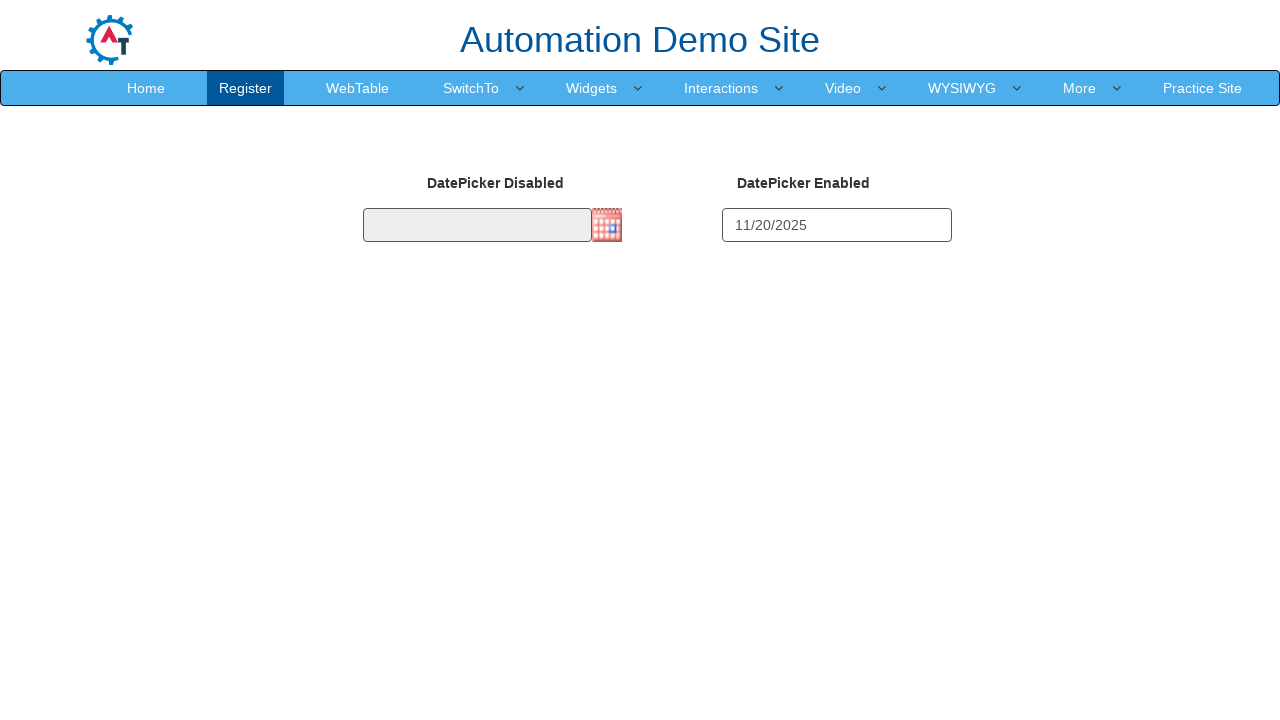